Tests checkbox functionality on the-internet.herokuapp.com by navigating to the checkboxes page, verifying initial states, clicking both checkboxes, and verifying their states change correctly.

Starting URL: http://the-internet.herokuapp.com/

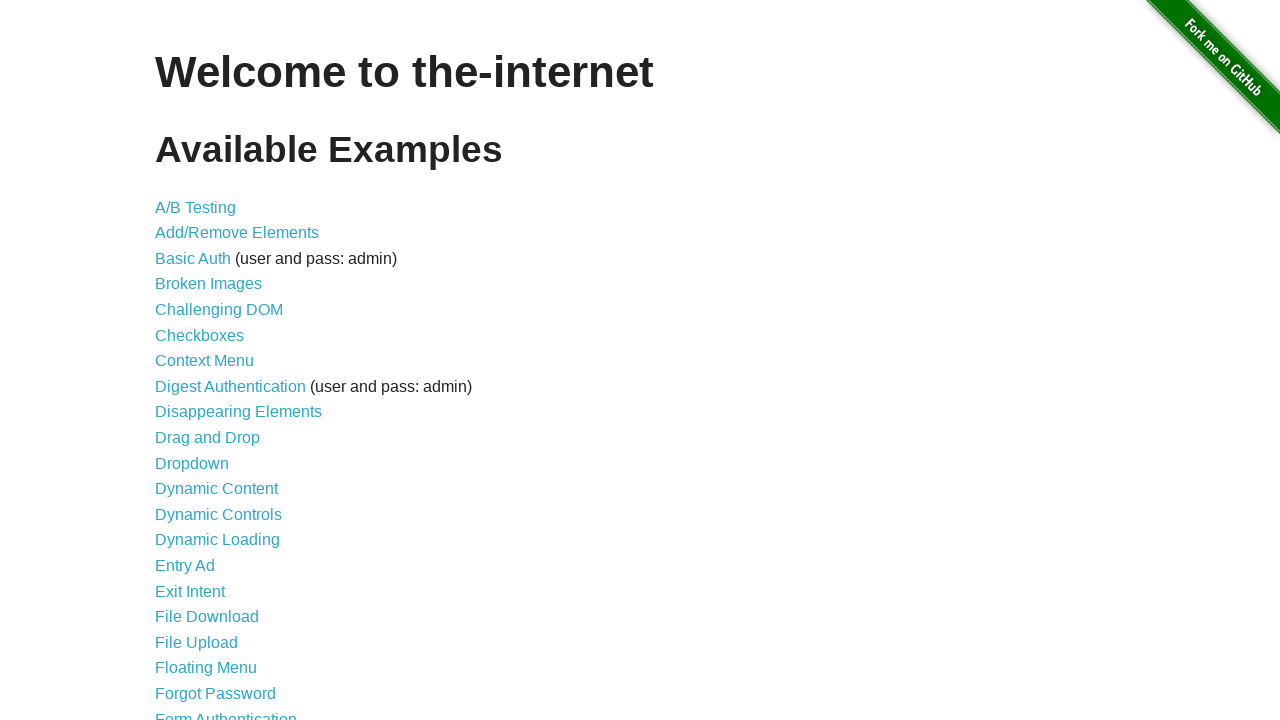

Clicked on the Checkboxes link to navigate to checkboxes page at (200, 335) on a[href$='checkboxes']
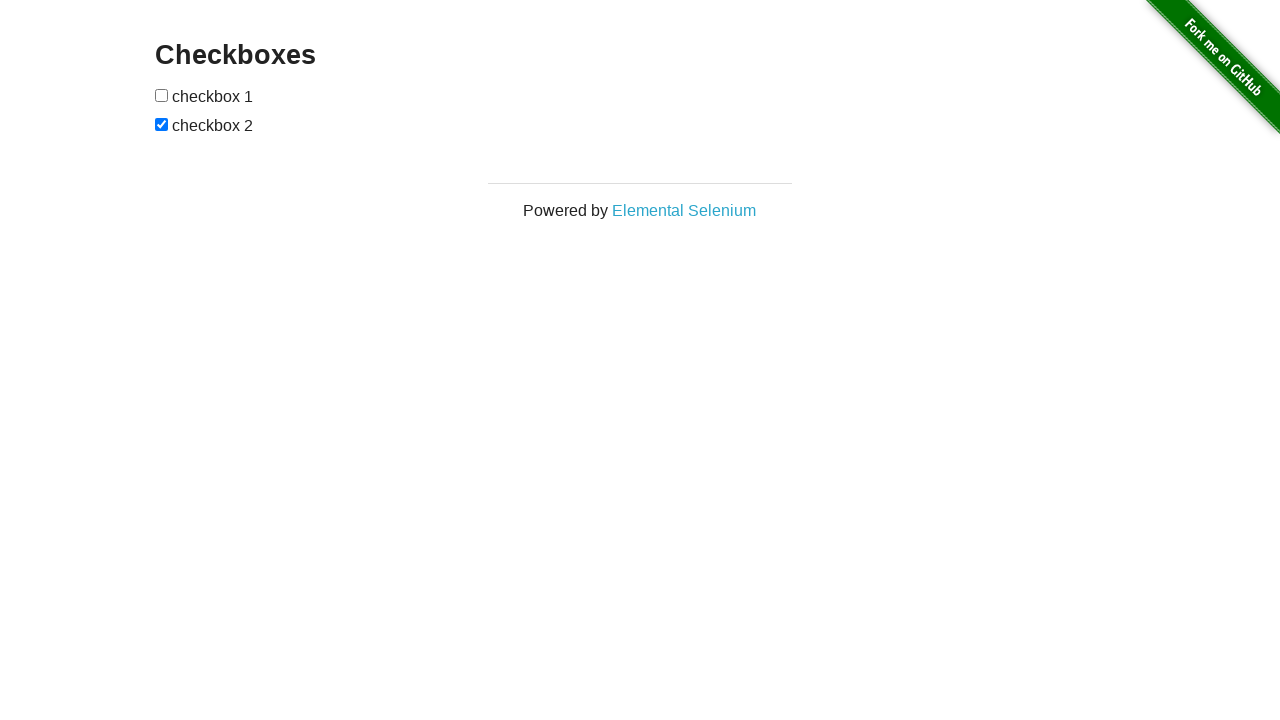

Checkboxes loaded and are visible on the page
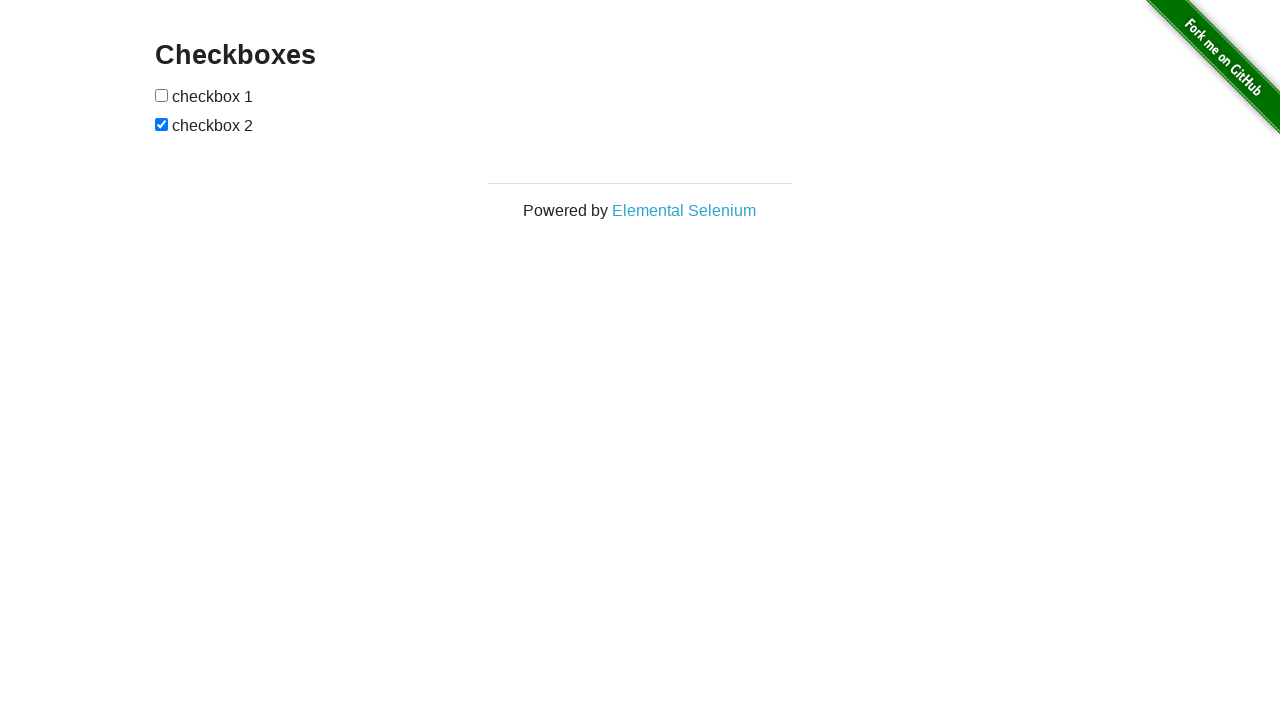

Verified first checkbox is unchecked initially
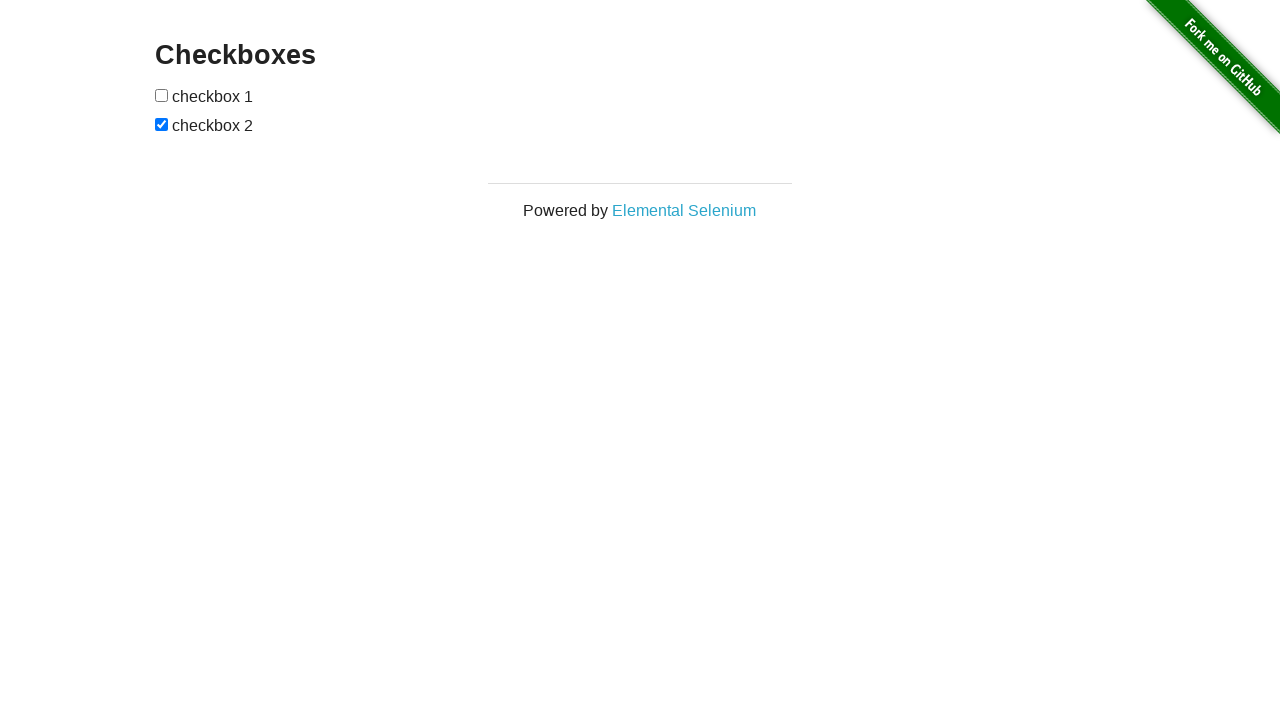

Clicked first checkbox to check it at (162, 95) on input[type='checkbox'] >> nth=0
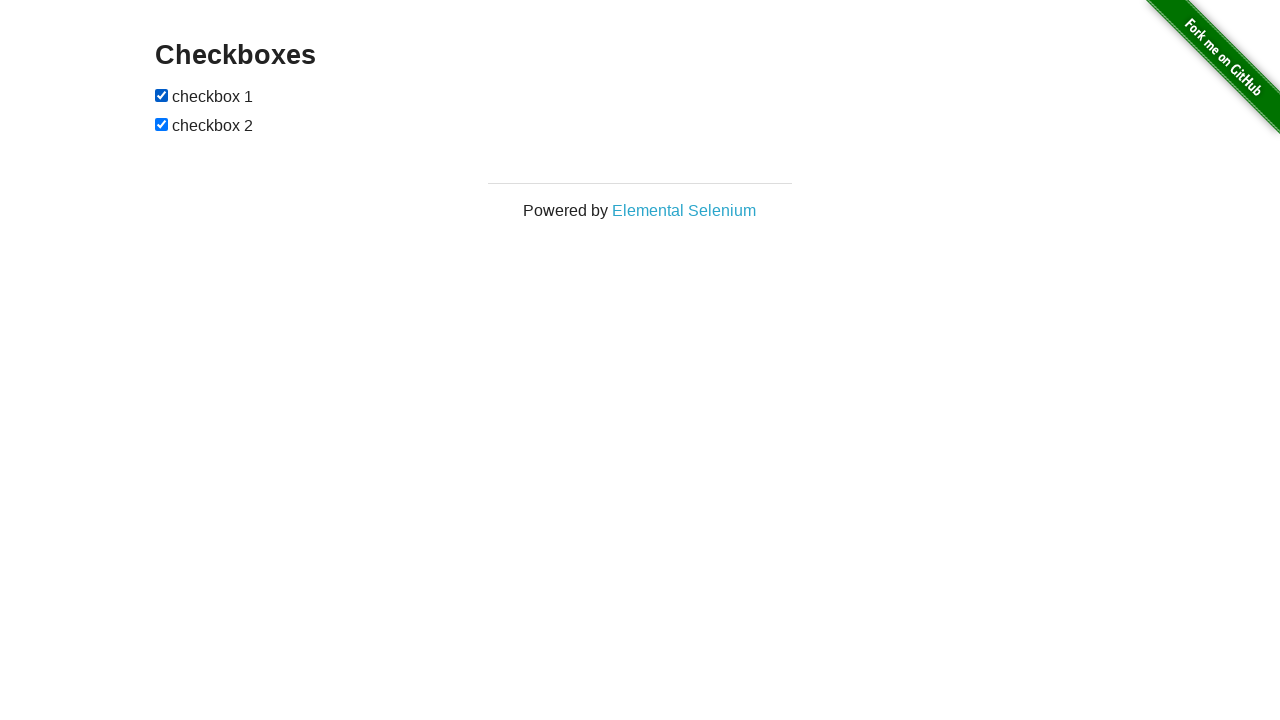

Verified first checkbox is now checked
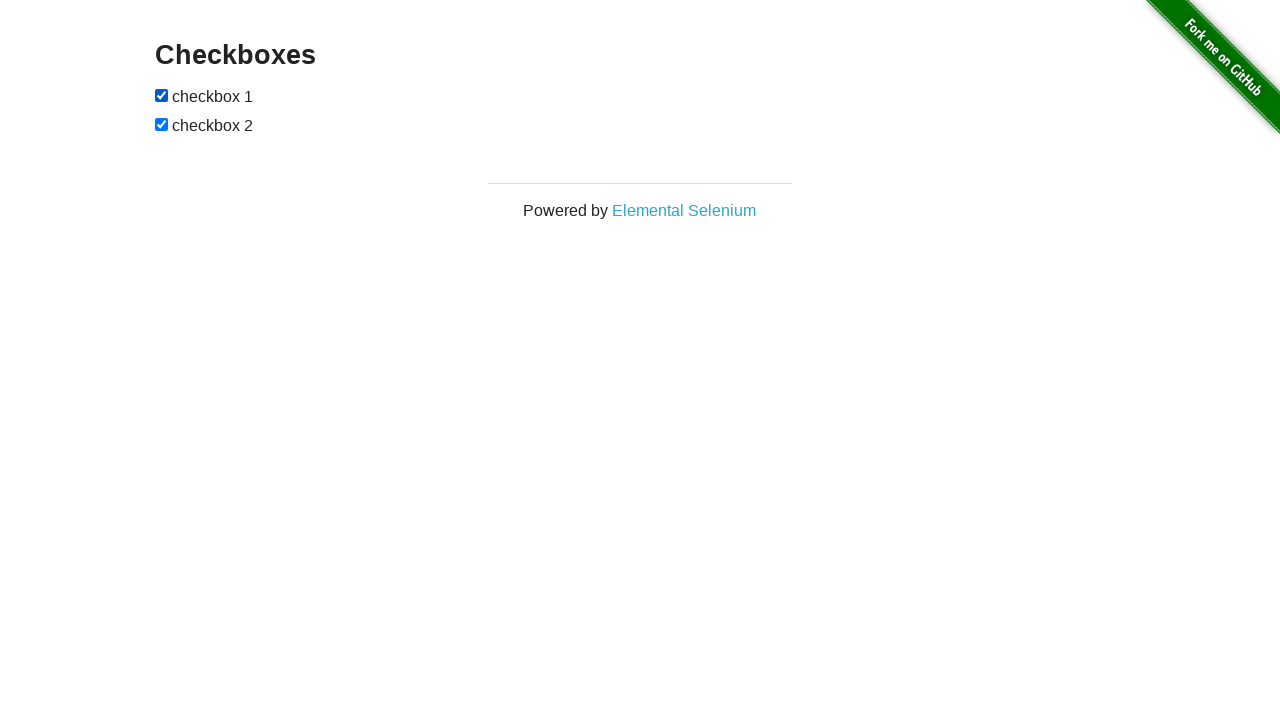

Verified second checkbox is checked initially
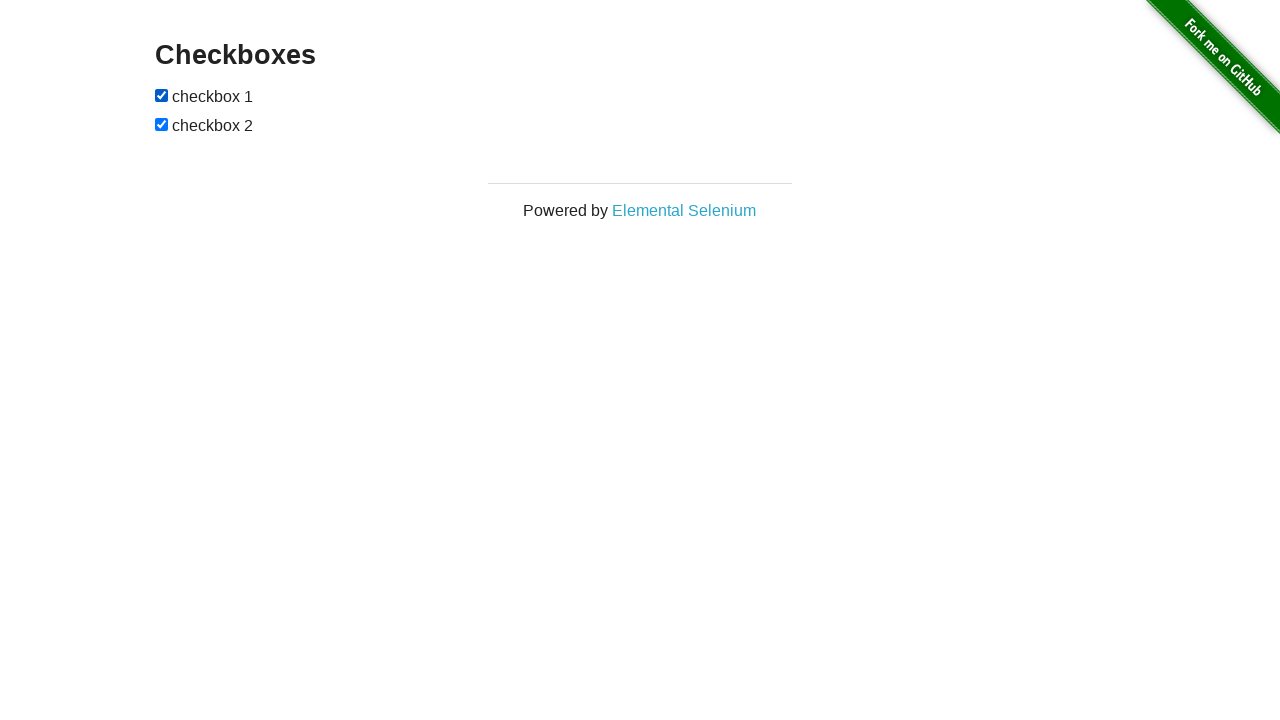

Clicked second checkbox to uncheck it at (162, 124) on input[type='checkbox'] >> nth=1
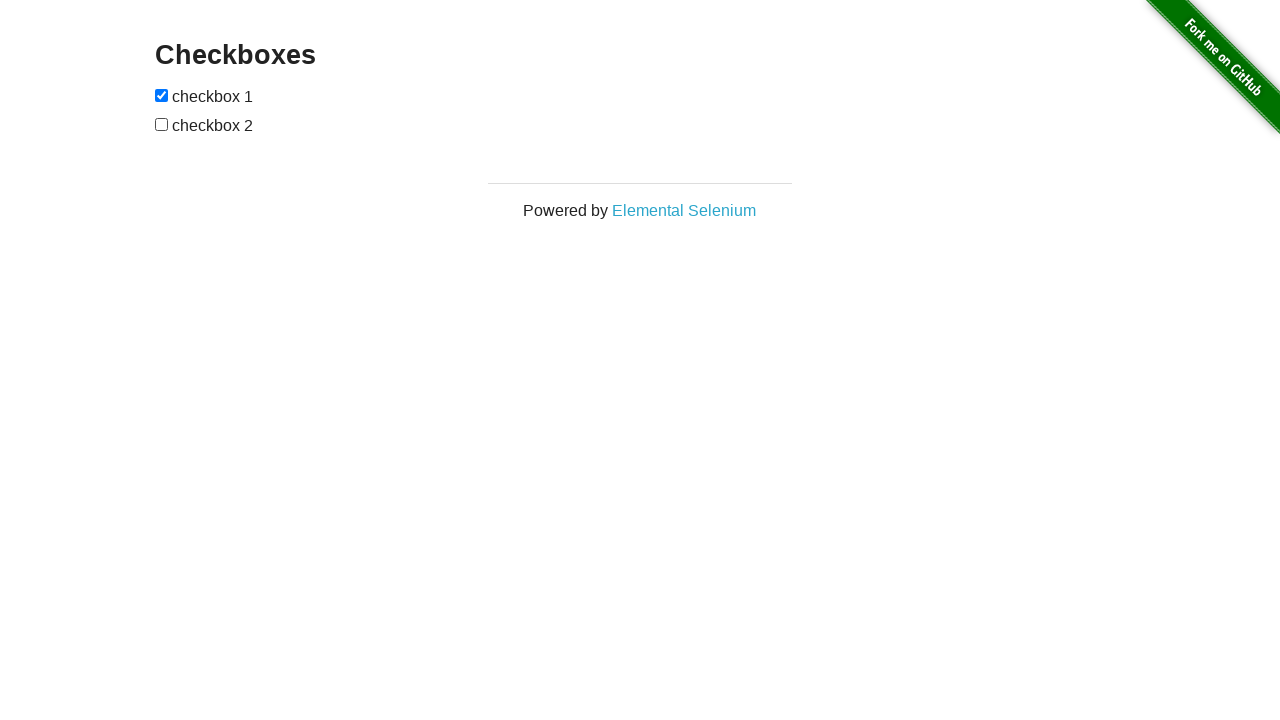

Verified second checkbox is now unchecked
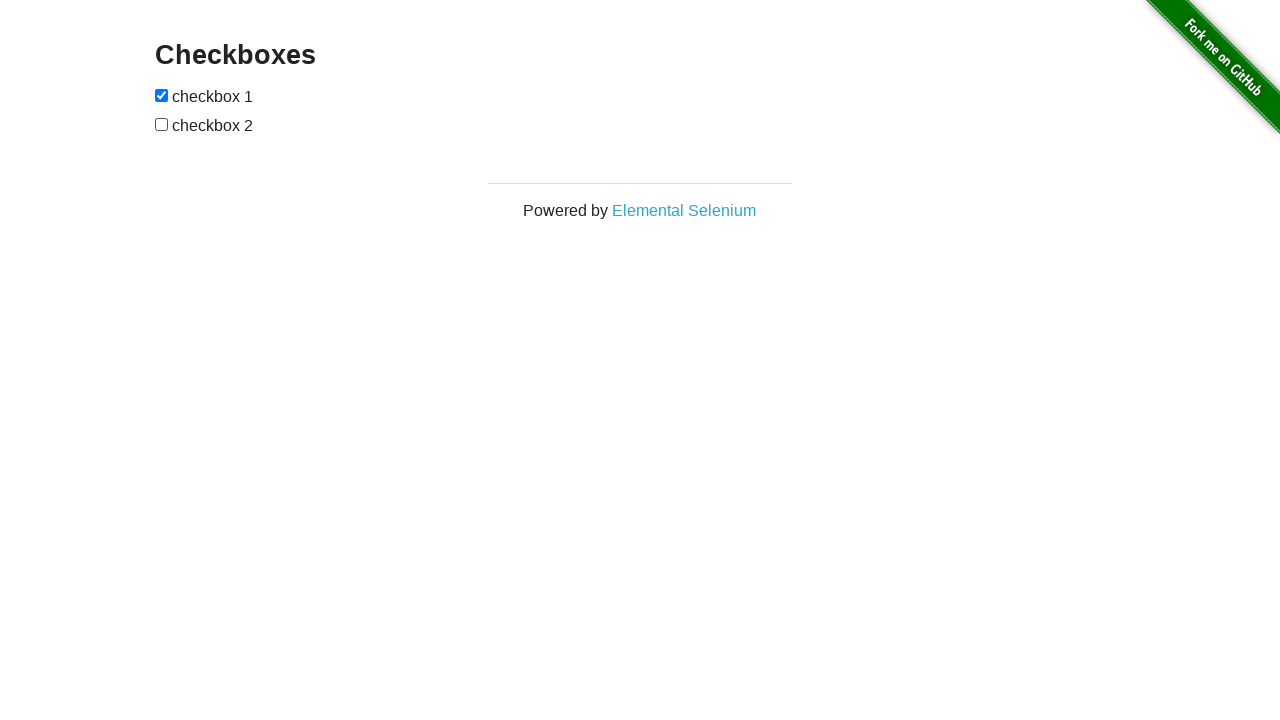

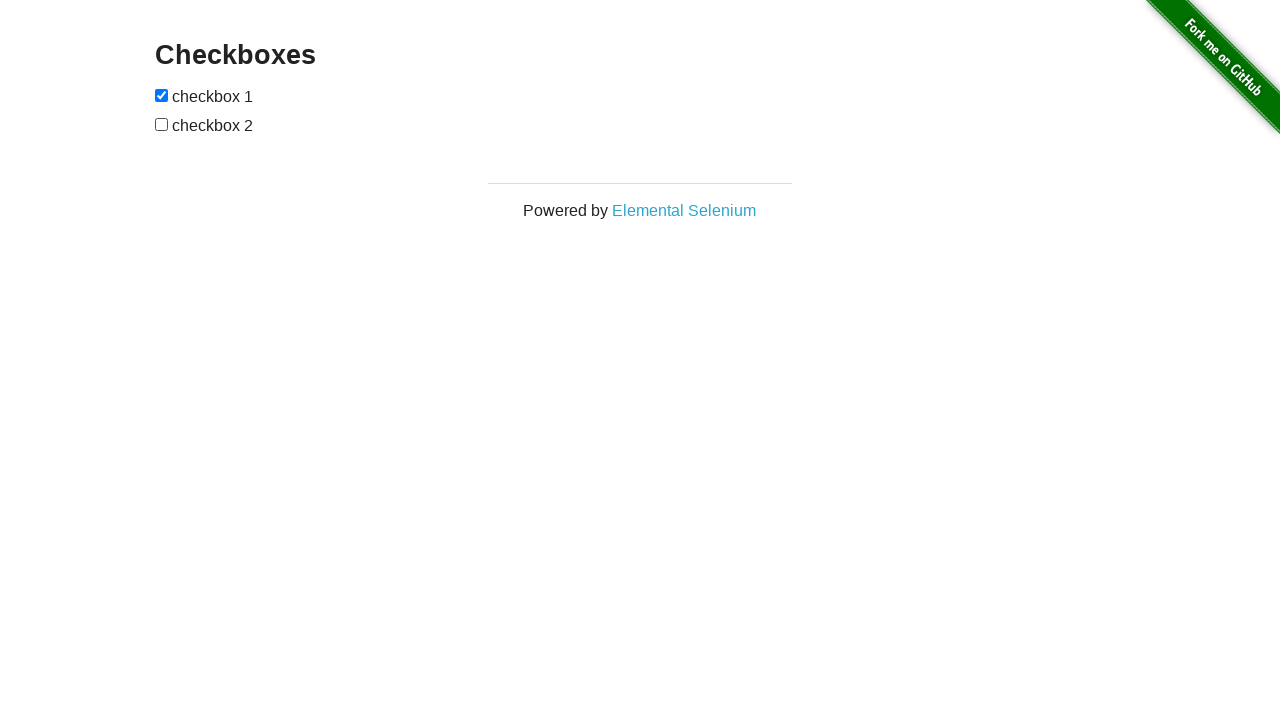